Tests alert interactions on demoqa.com including clicking alert button, timer alert button, and confirm button with cancel action, then verifies the result message.

Starting URL: https://demoqa.com/alerts

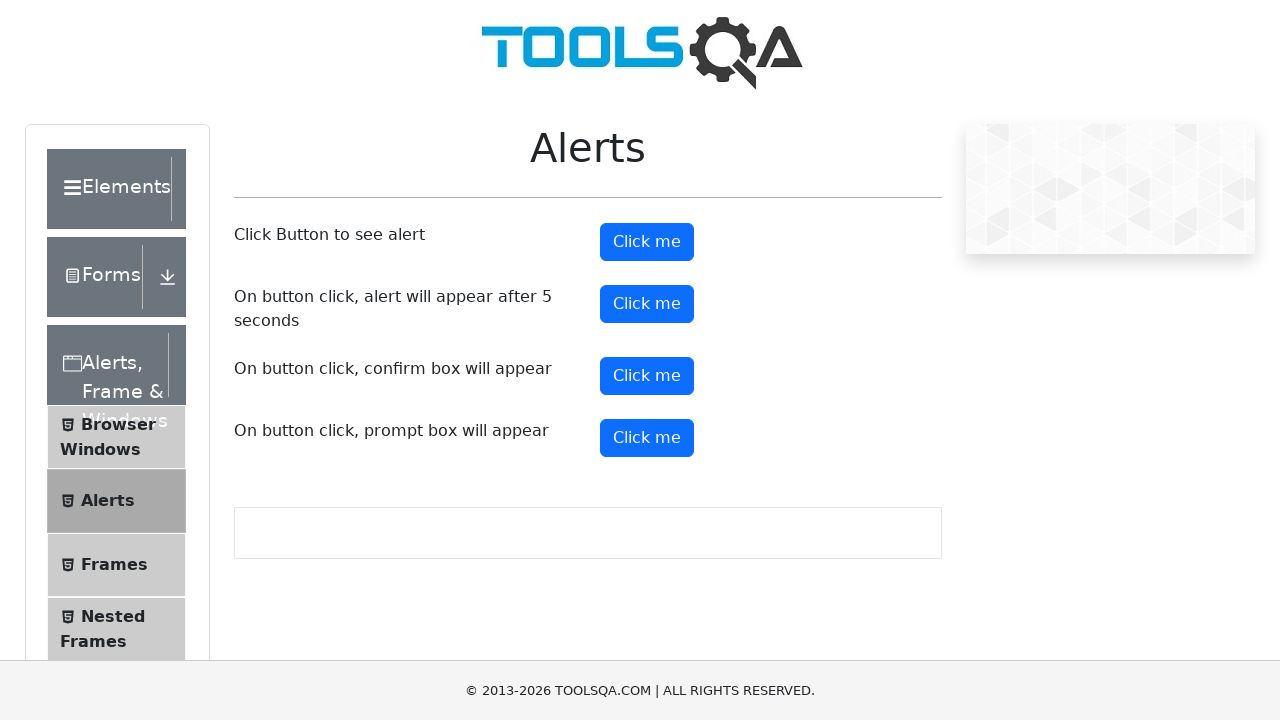

Set up dialog handler to accept alert
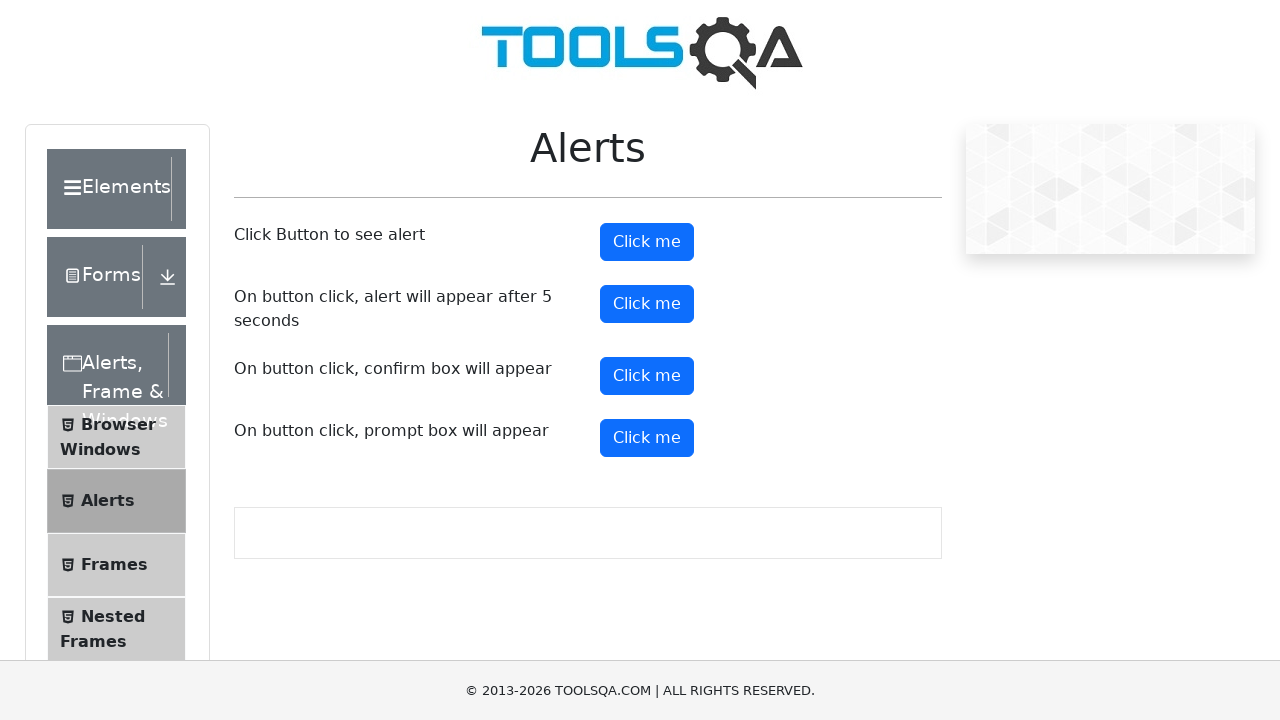

Clicked alert button at (647, 242) on #alertButton
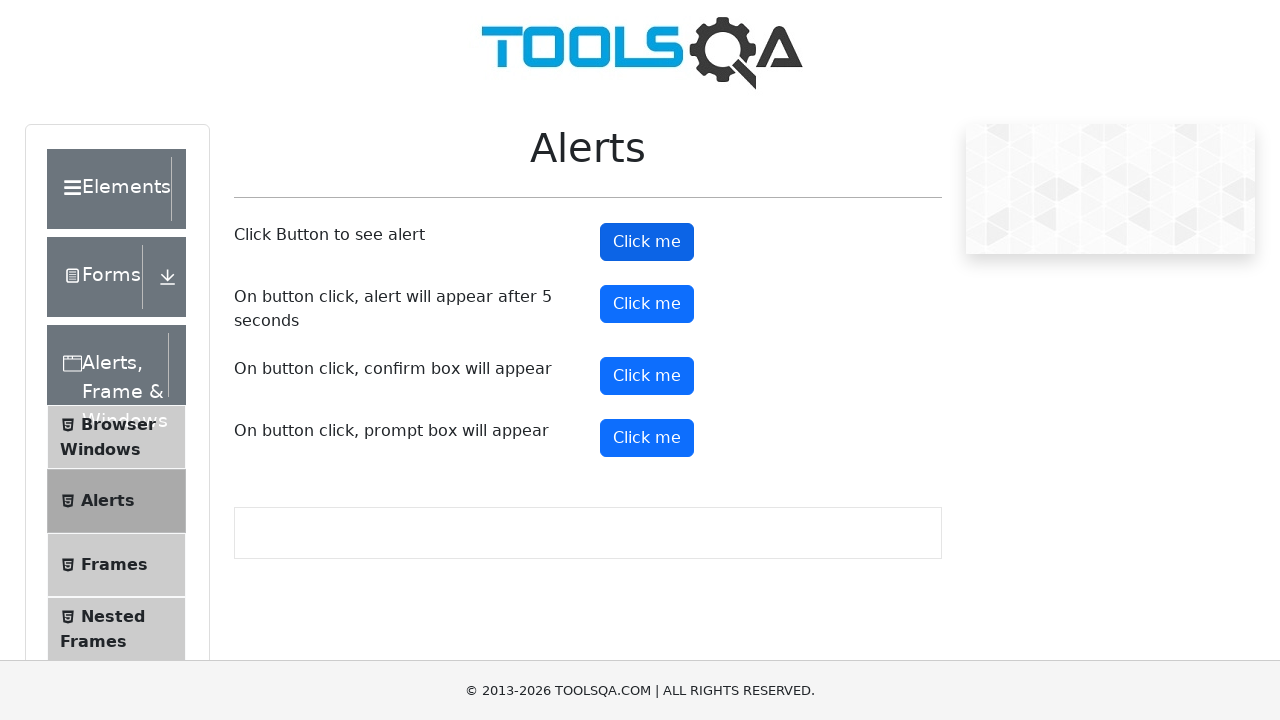

Set up dialog handler to accept timer alert
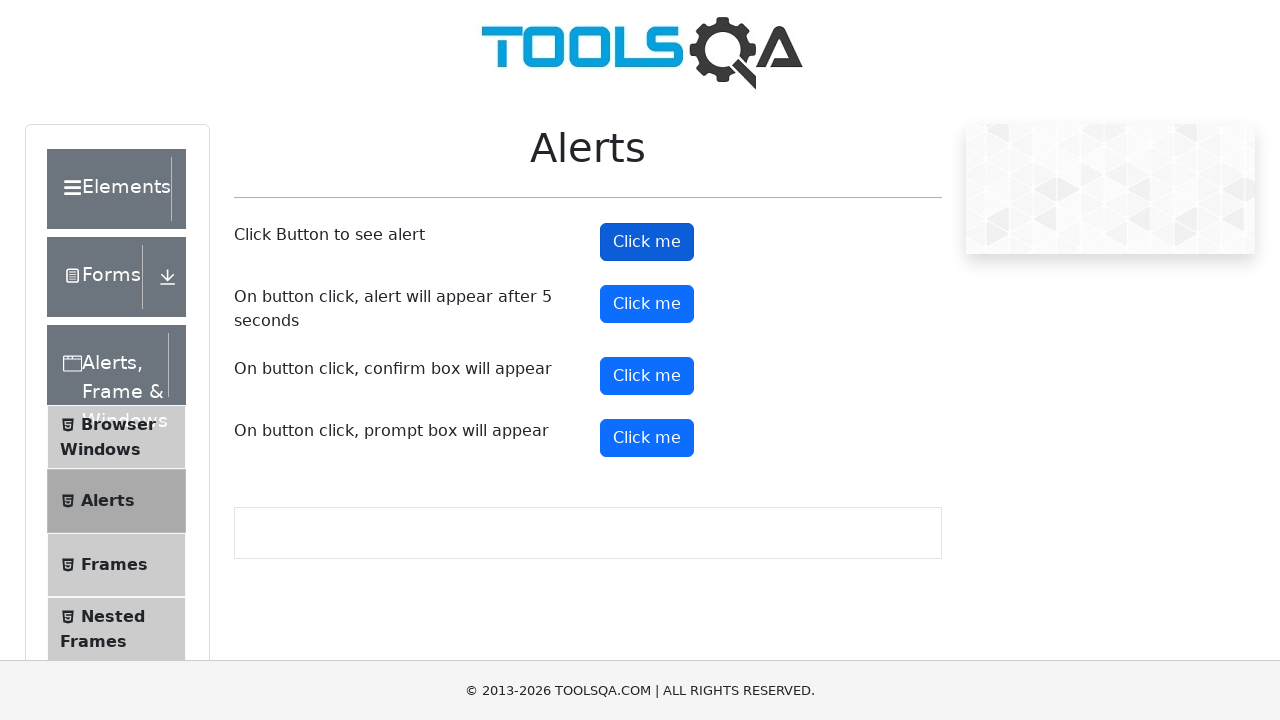

Clicked timer alert button at (647, 304) on #timerAlertButton
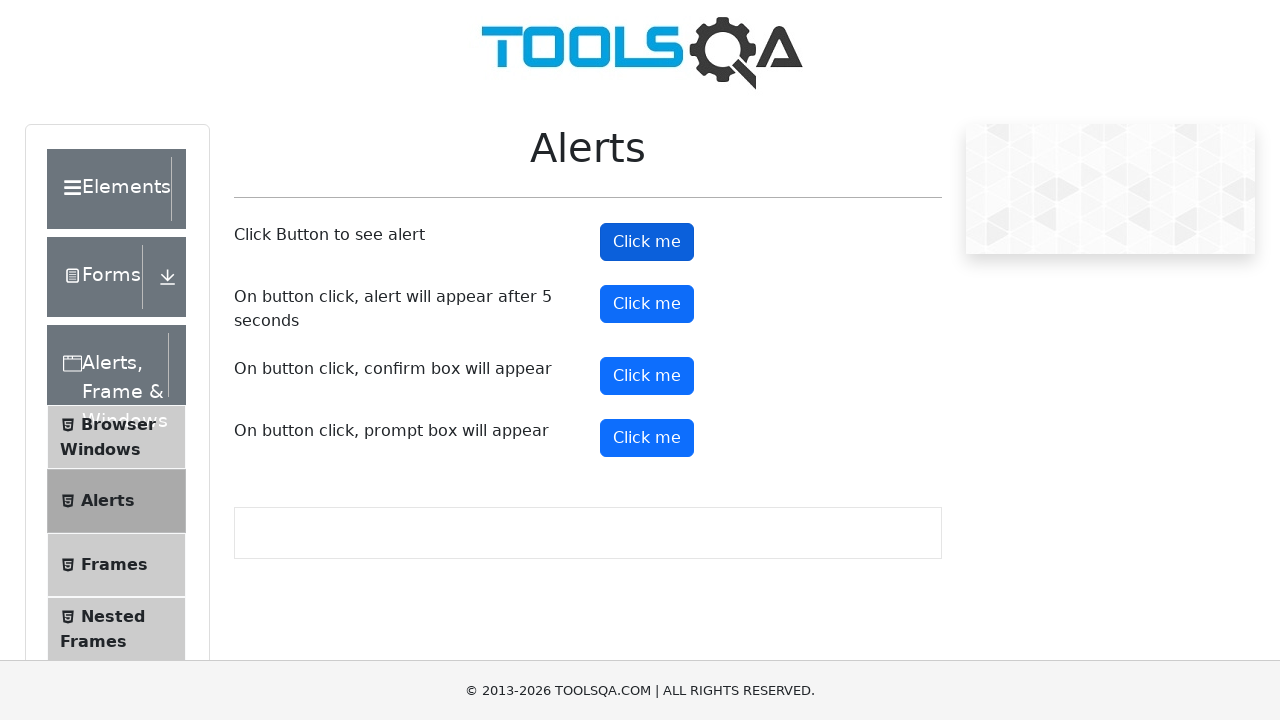

Waited 6 seconds for timed alert to appear and be accepted
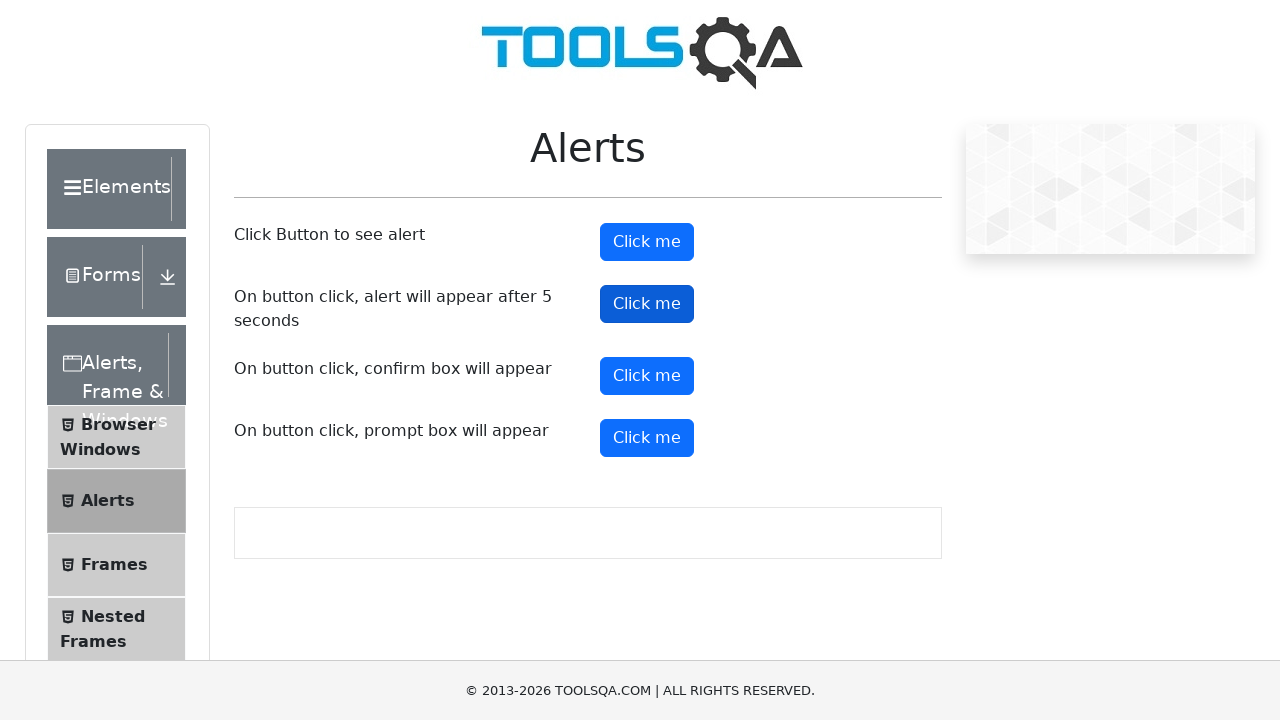

Set up dialog handler to dismiss confirm dialog
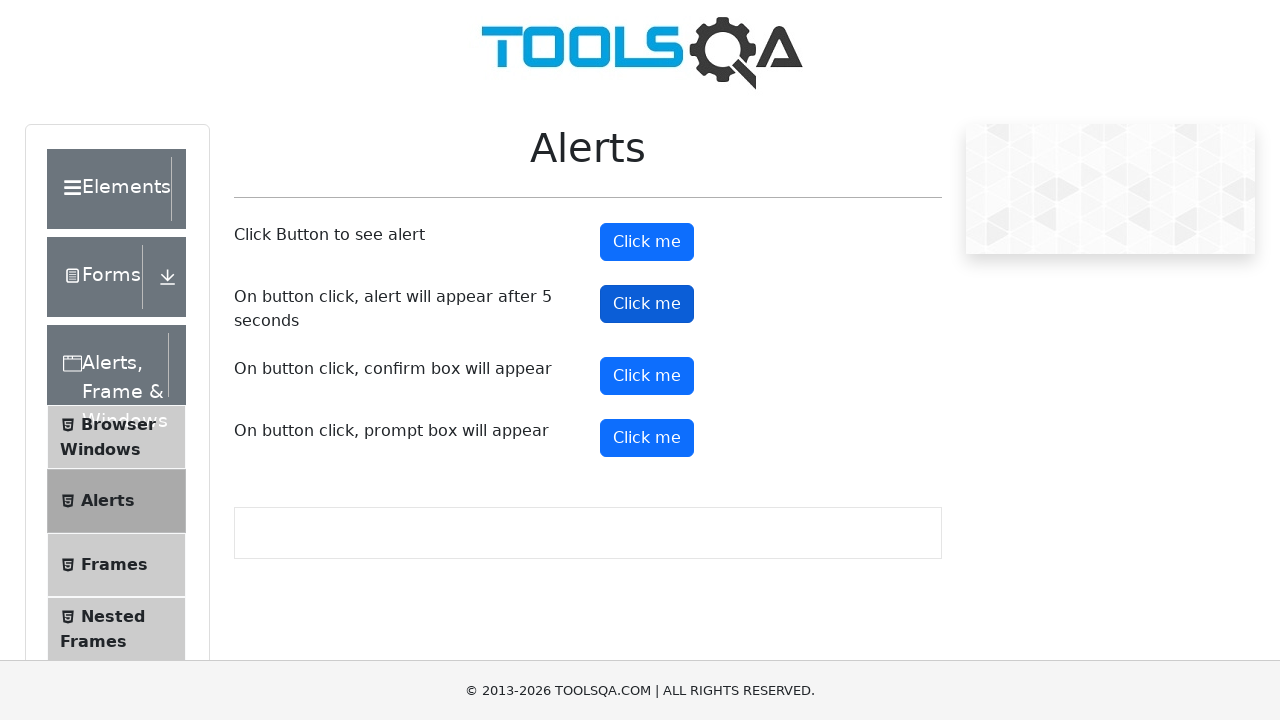

Clicked confirm button at (647, 376) on #confirmButton
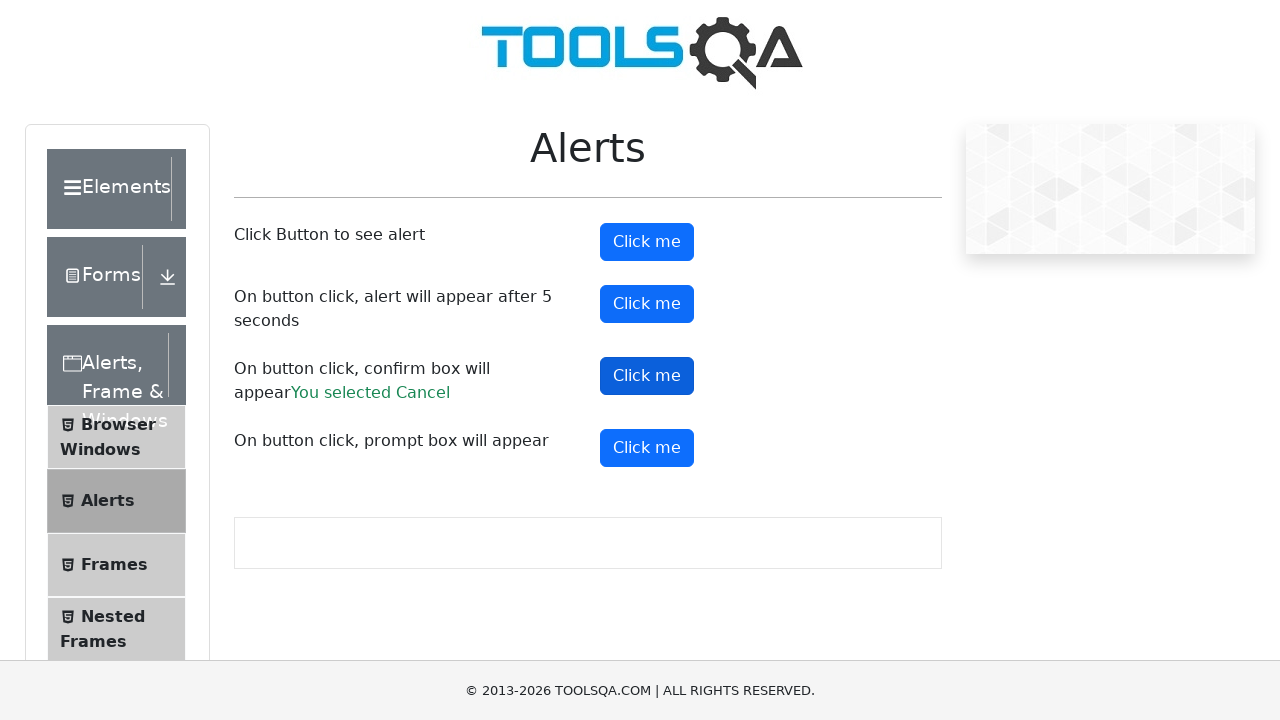

Confirm result message element appeared
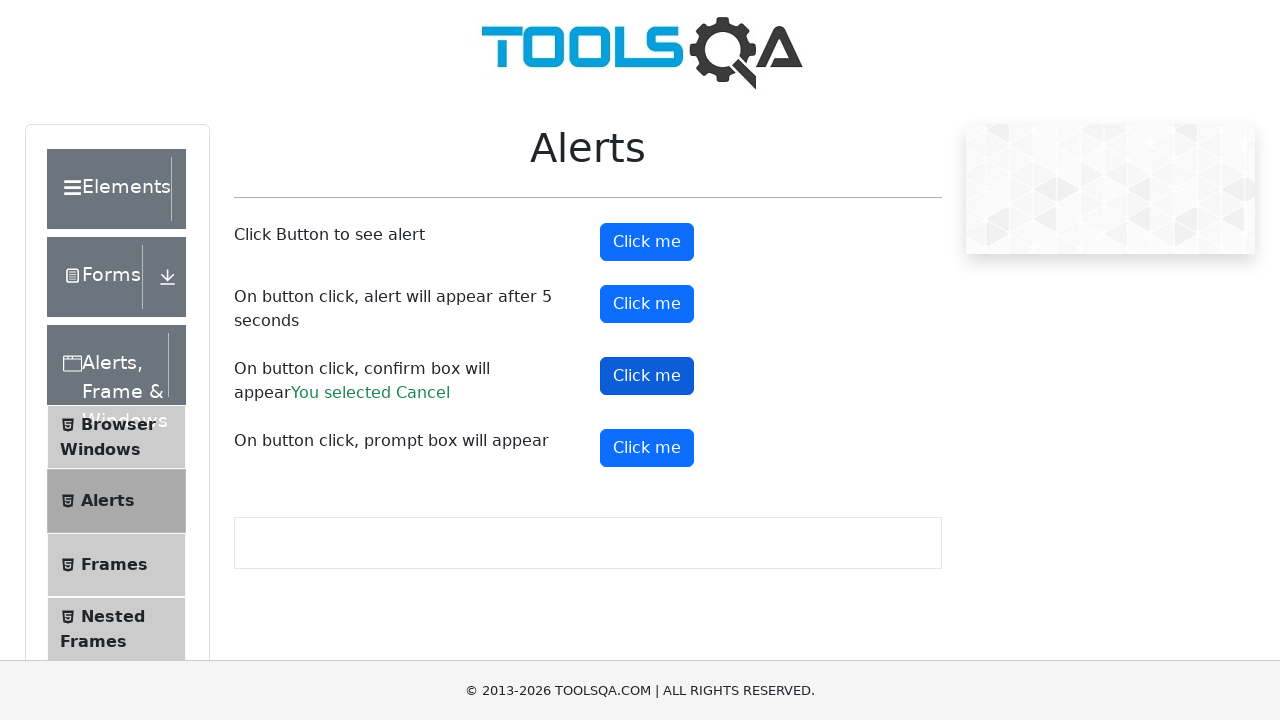

Verified 'You selected Cancel' message in confirm result
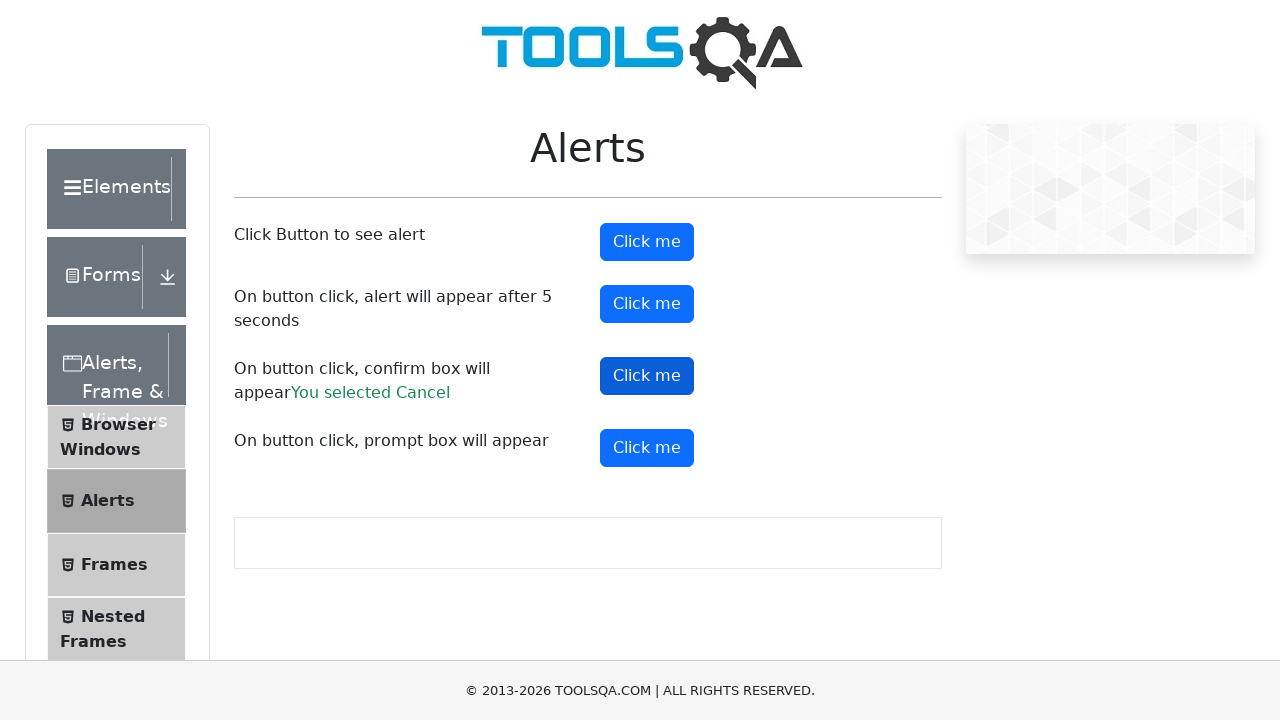

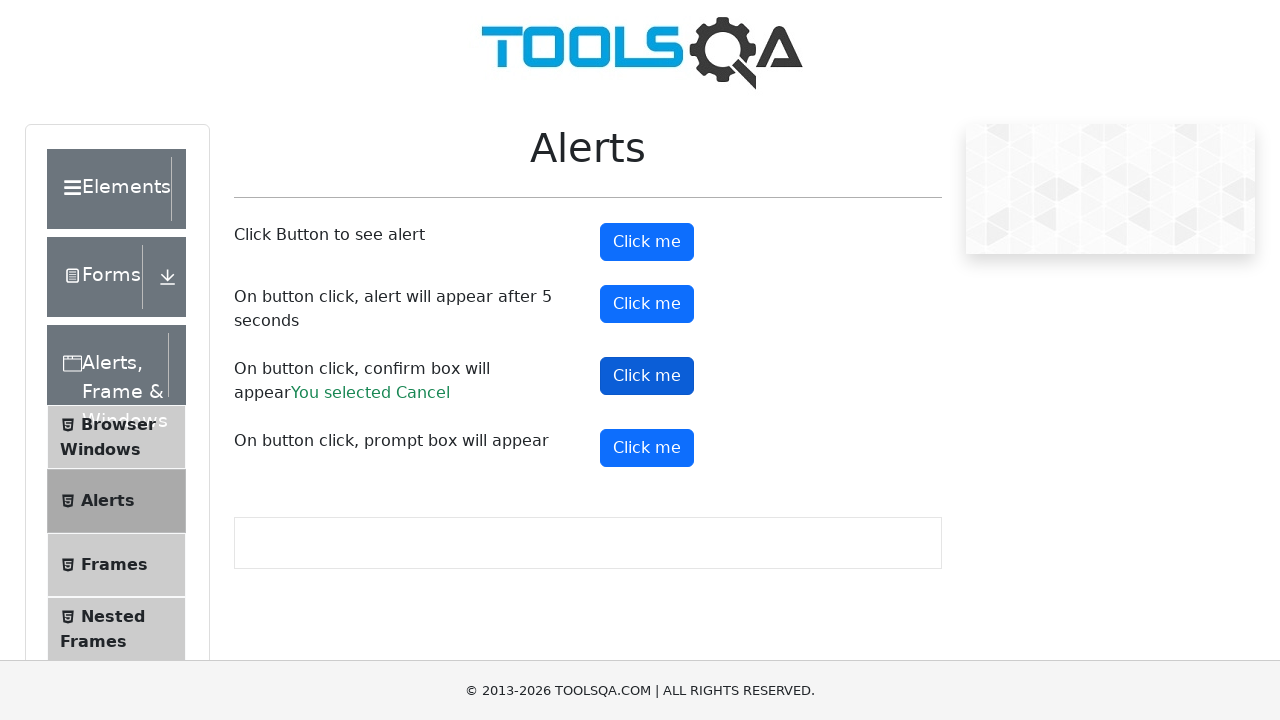